Tests checkbox functionality by verifying default states of two checkboxes, clicking to toggle their states, and confirming the state changes.

Starting URL: https://practice.cydeo.com/checkboxes

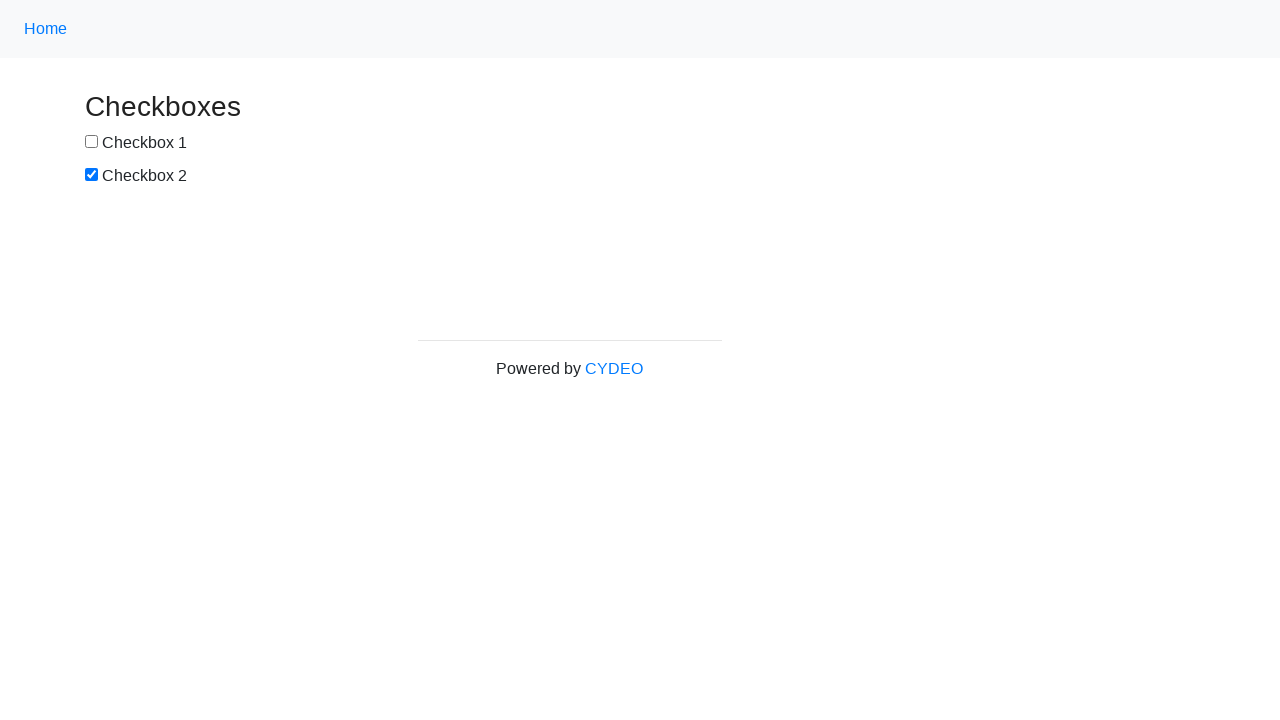

Located checkbox1 element
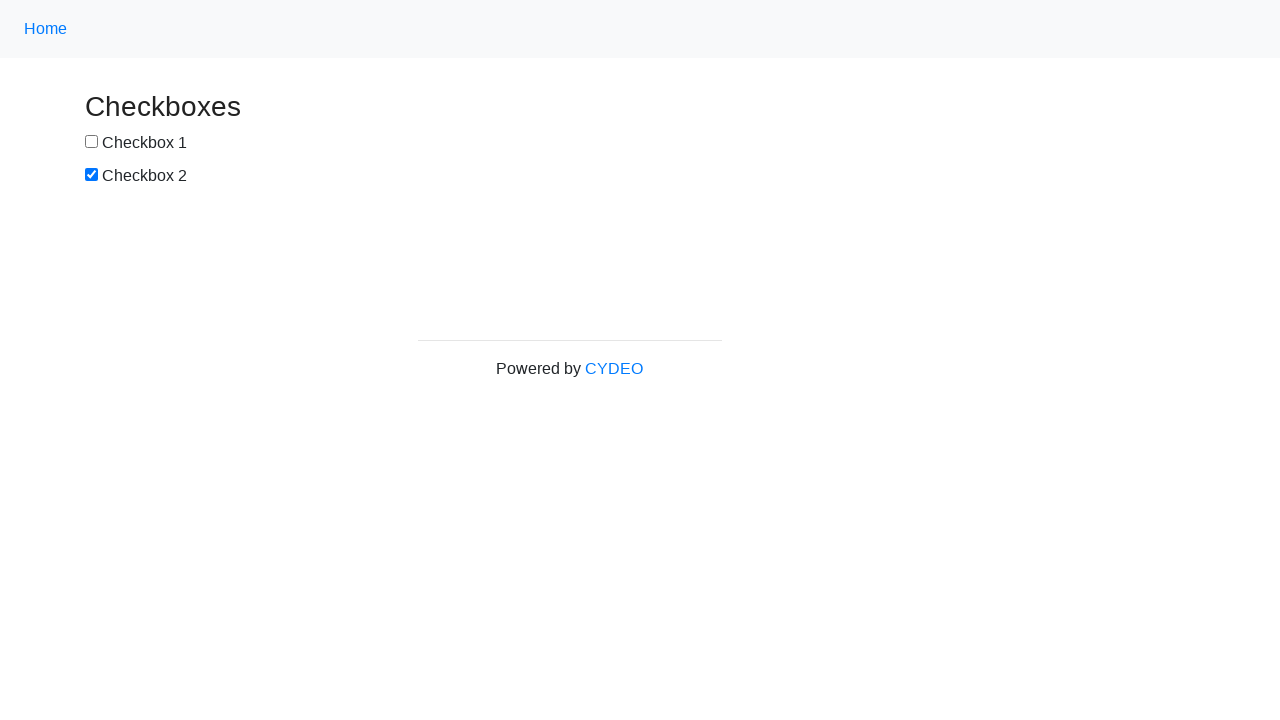

Located checkbox2 element
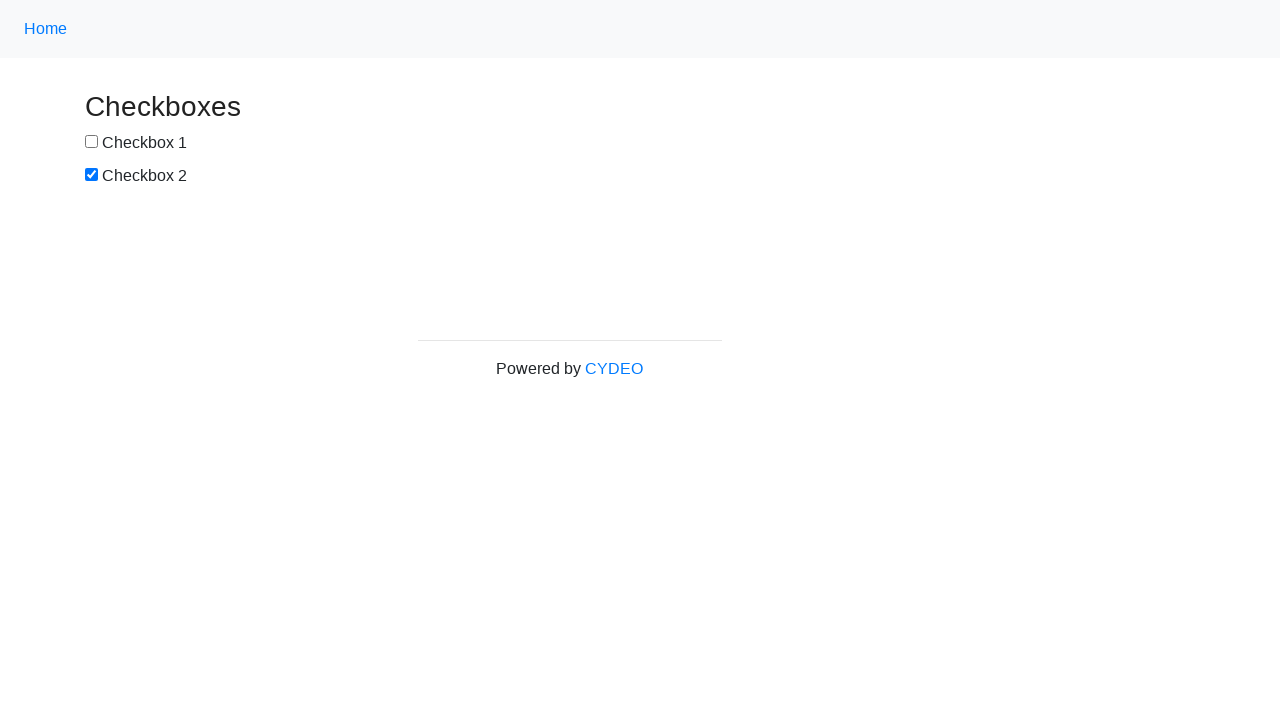

Verified checkbox1 is NOT selected by default
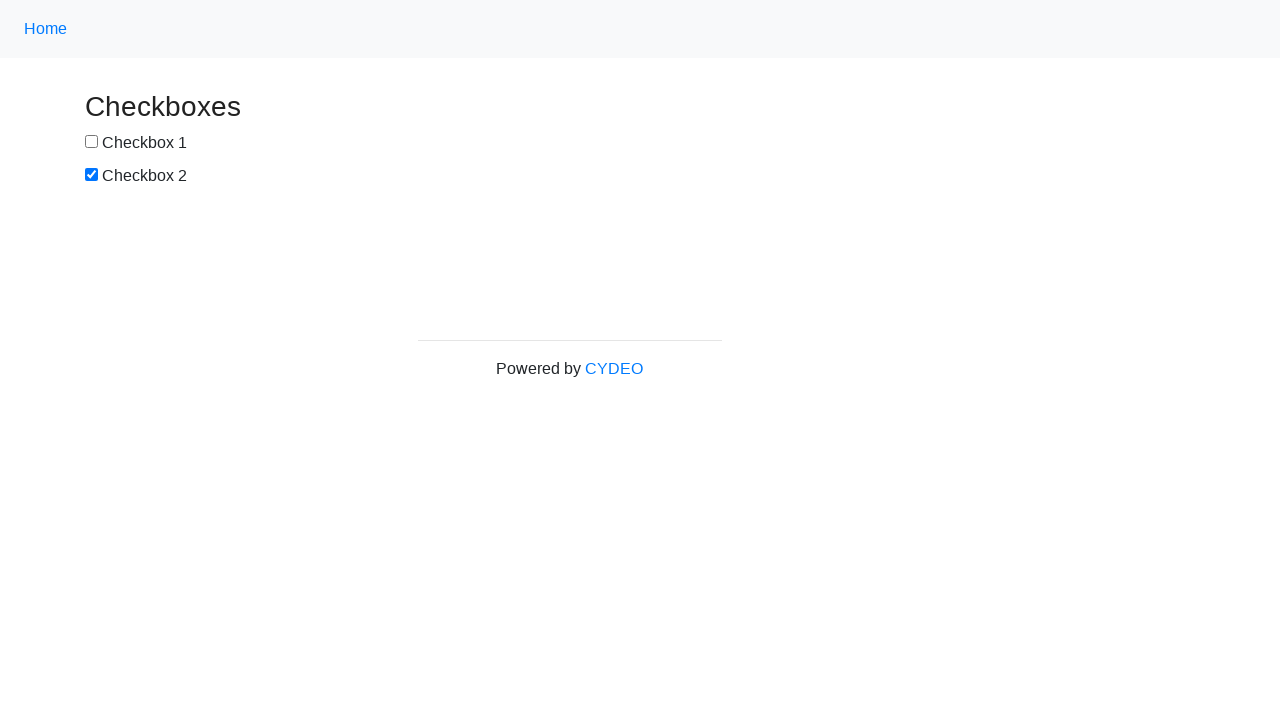

Verified checkbox2 IS selected by default
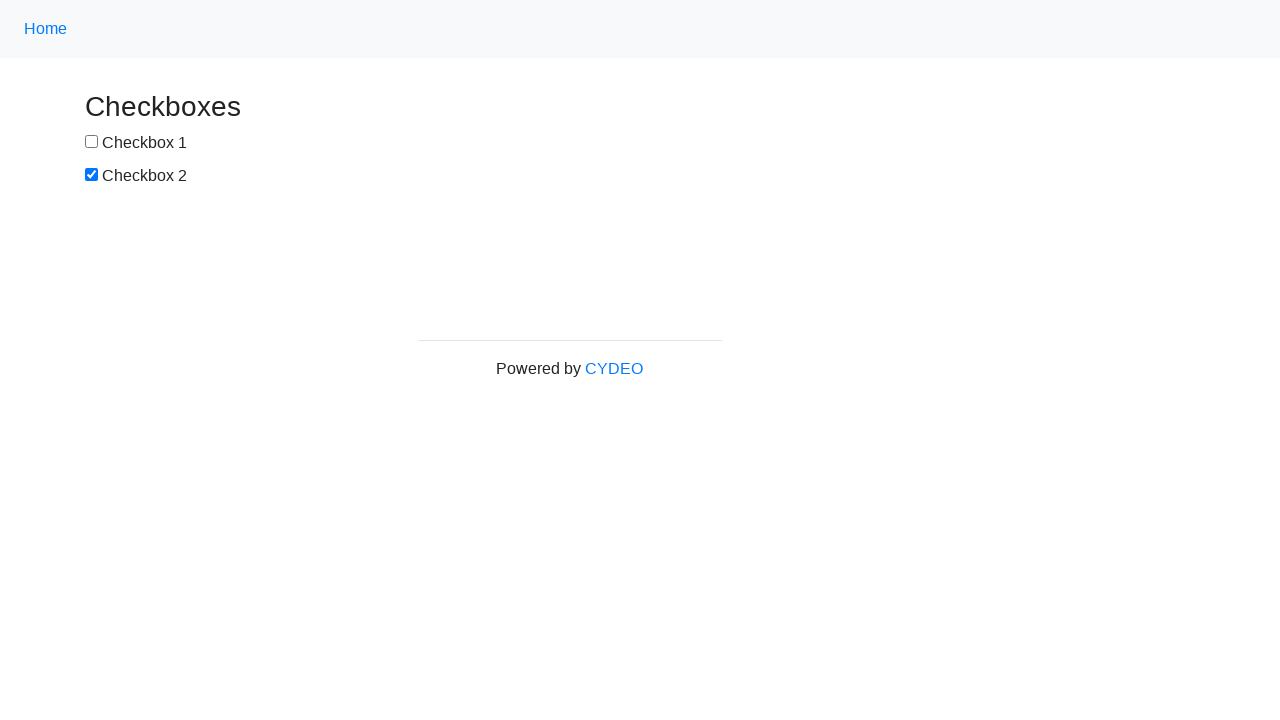

Clicked checkbox1 to select it at (92, 142) on input[name='checkbox1']
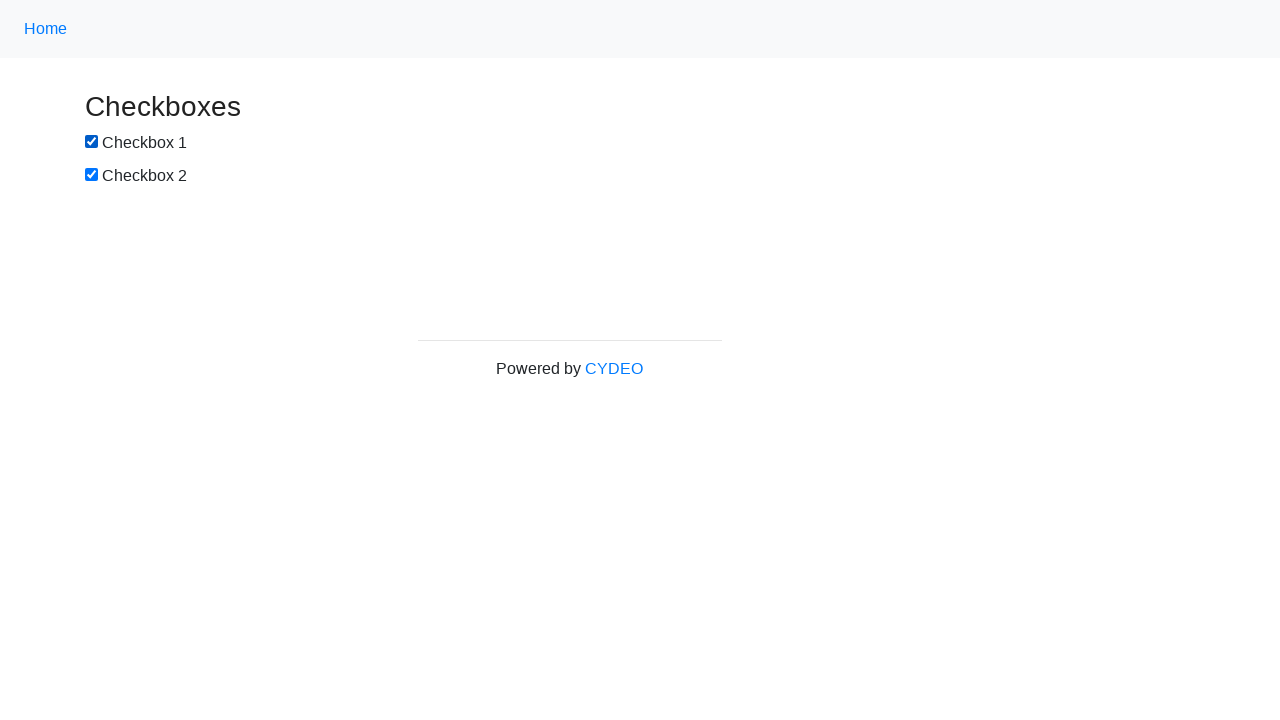

Clicked checkbox2 to deselect it at (92, 175) on input[name='checkbox2']
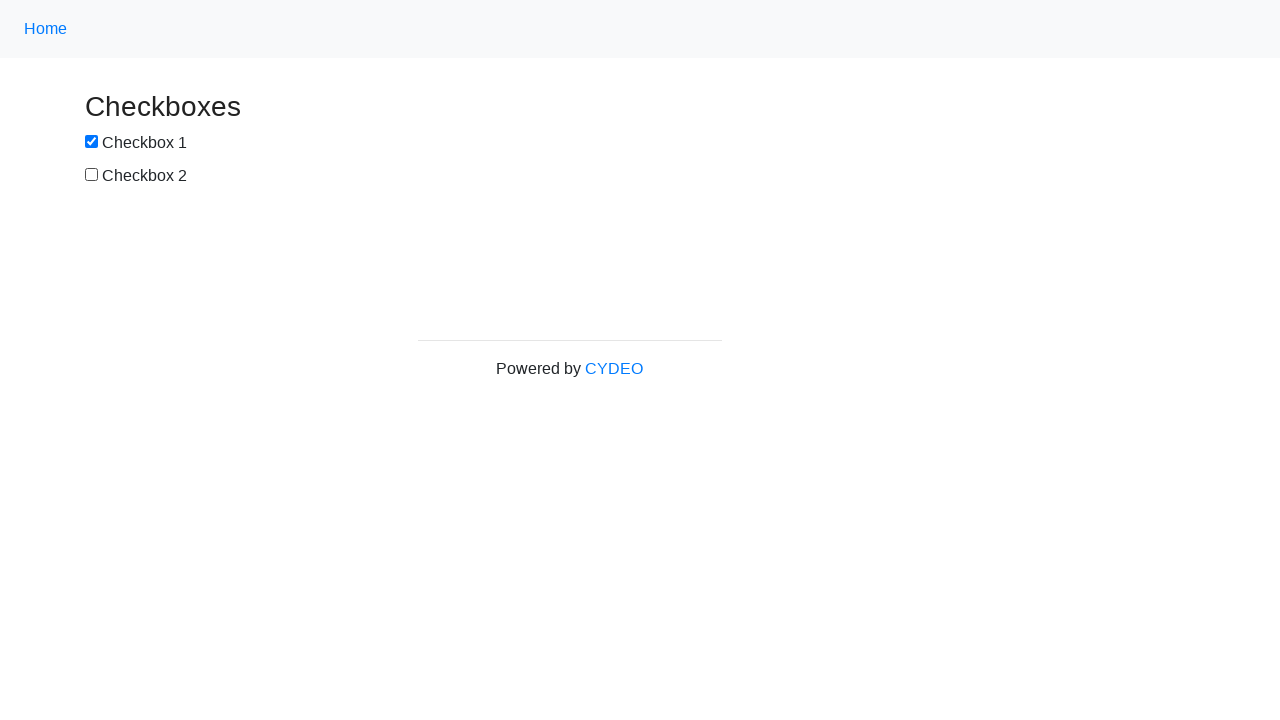

Verified checkbox1 is now selected after clicking
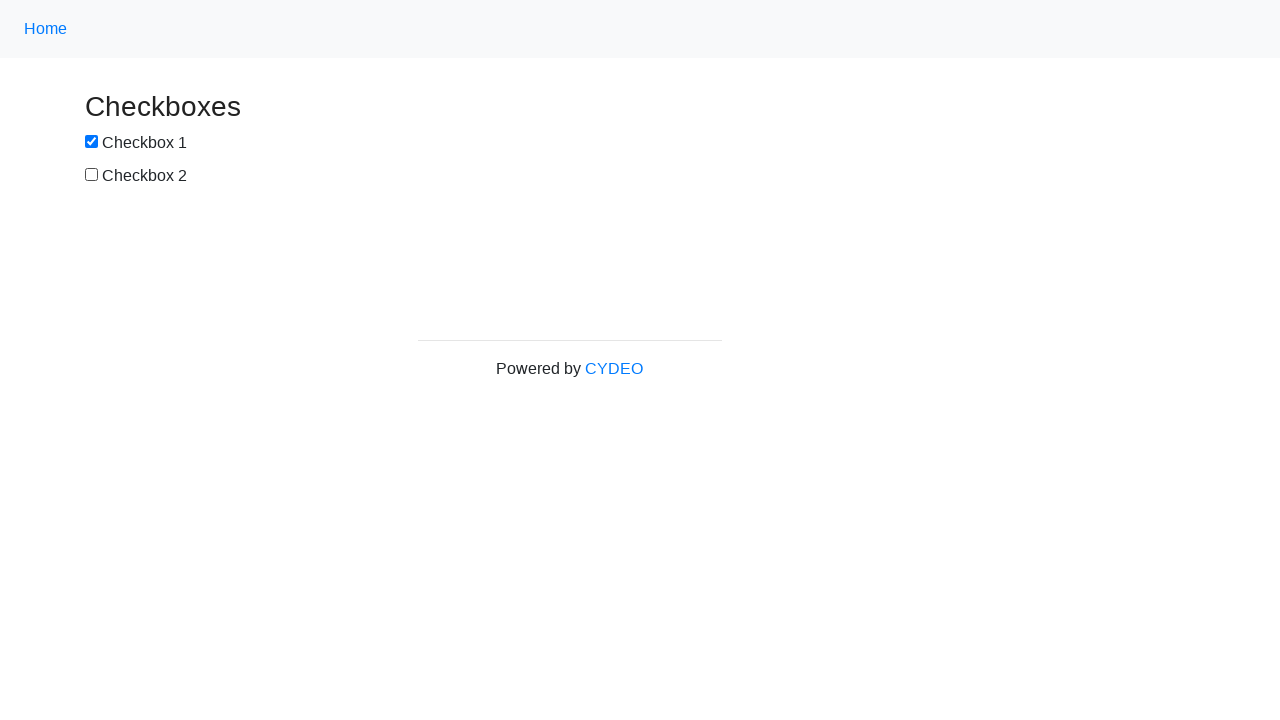

Verified checkbox2 is now NOT selected after clicking
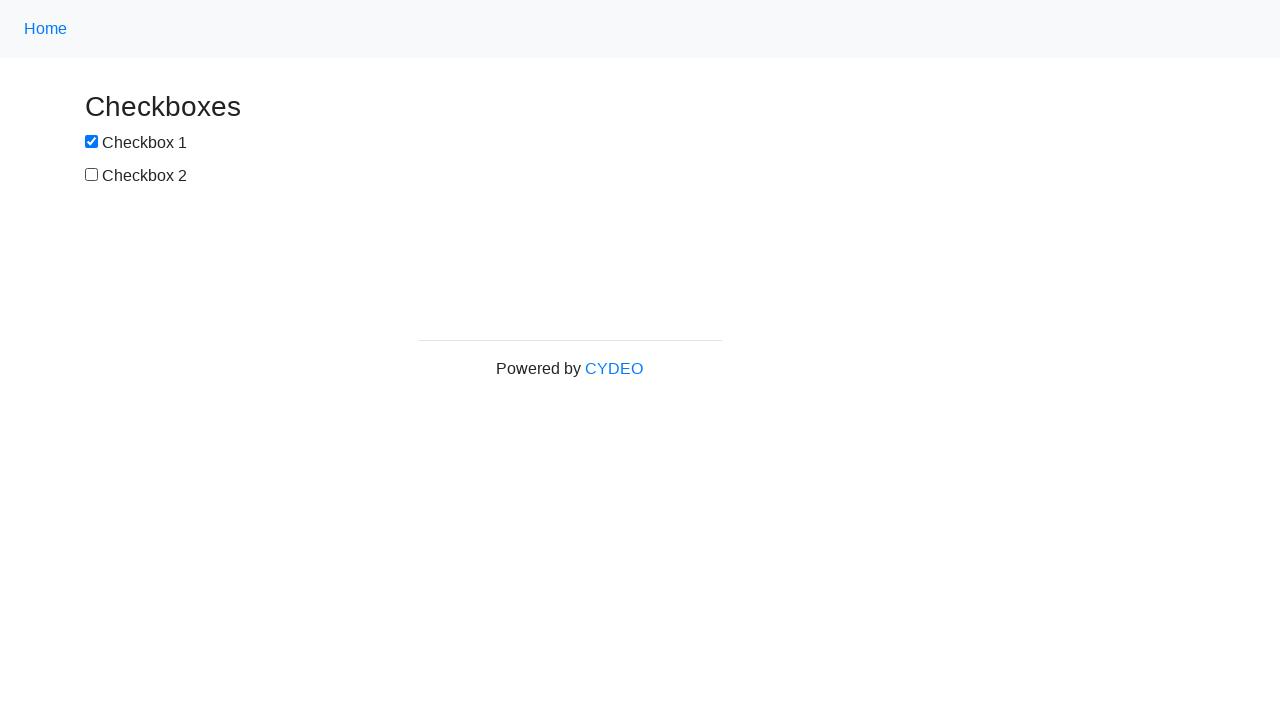

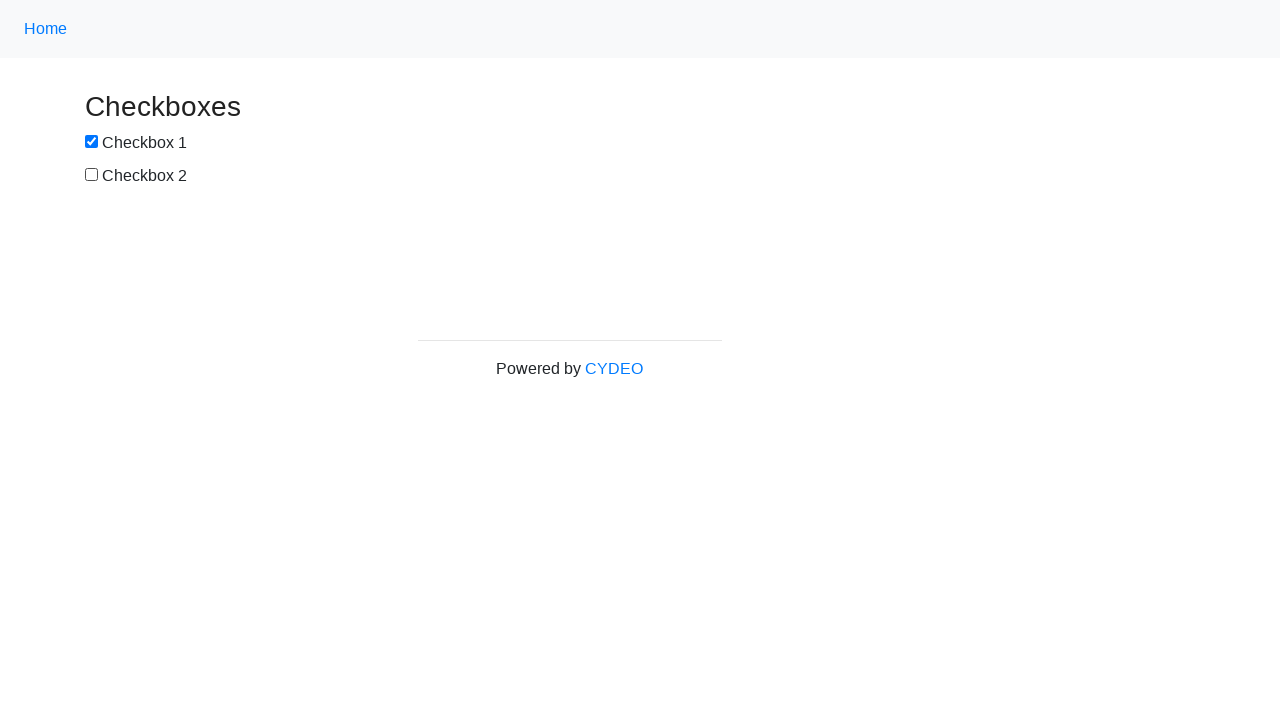